Tests the metin2alerts store page by selecting Spanish language, choosing the Iberia server from a dropdown, and sorting items by ascending price.

Starting URL: https://metin2alerts.com/store

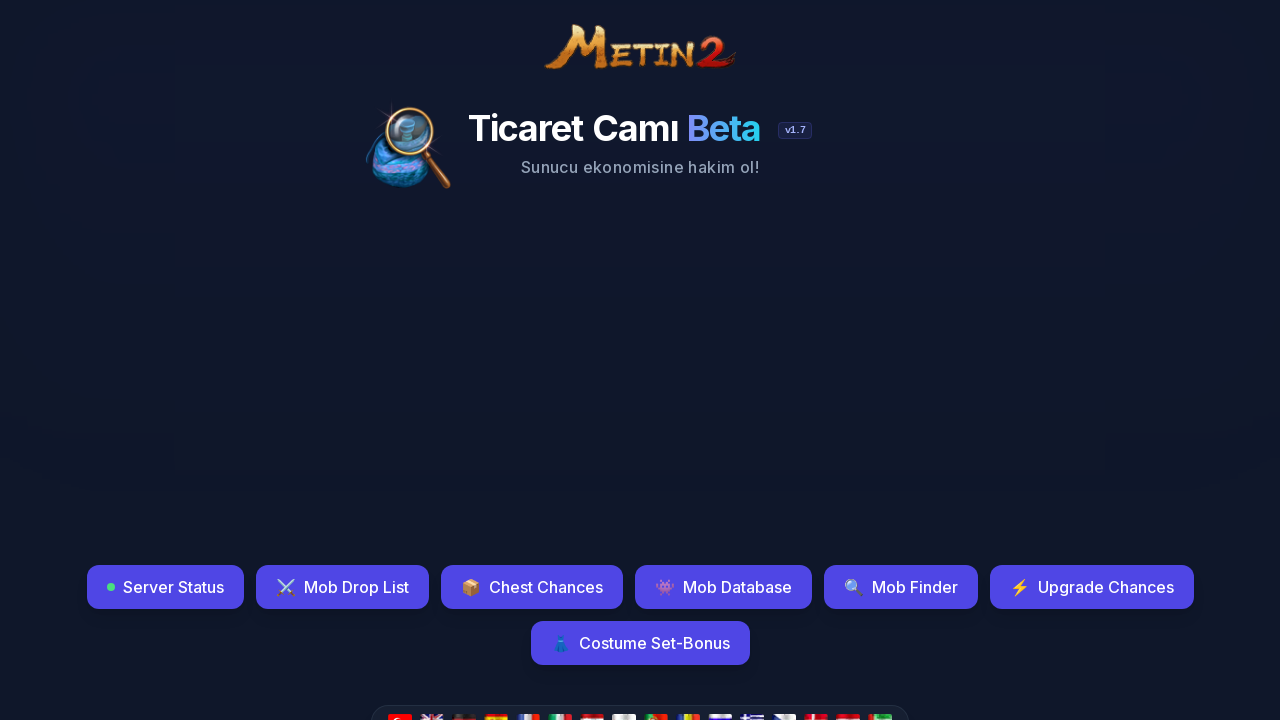

Waited for Spanish language flag to be available
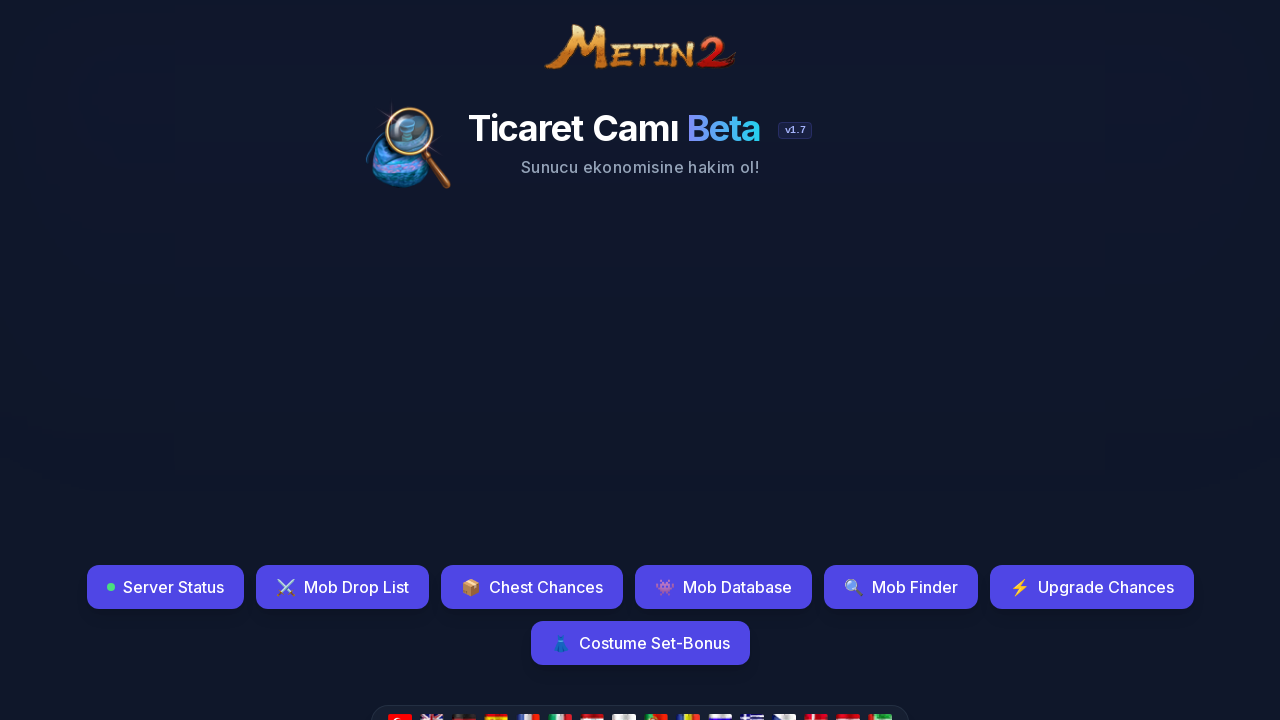

Clicked Spanish language flag to select Spanish at (496, 712) on img[src='country/es.png']
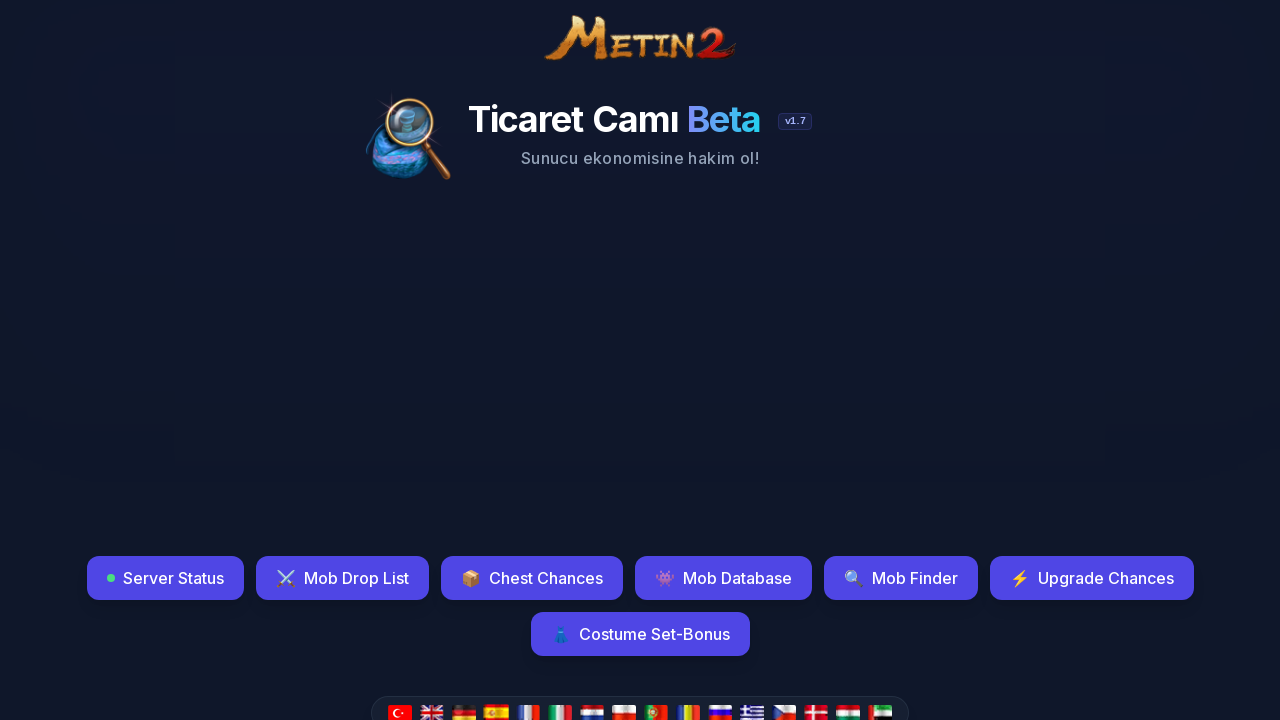

Waited 2 seconds for page to update after language selection
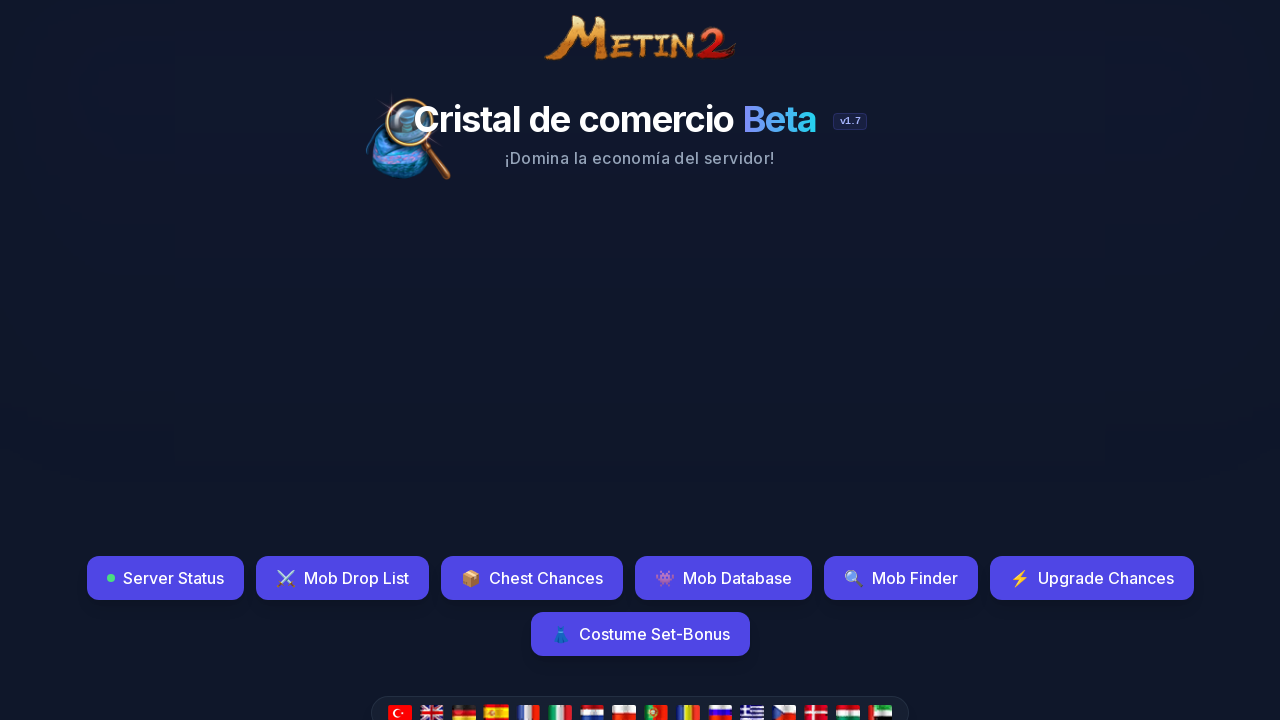

Waited for server dropdown to be available
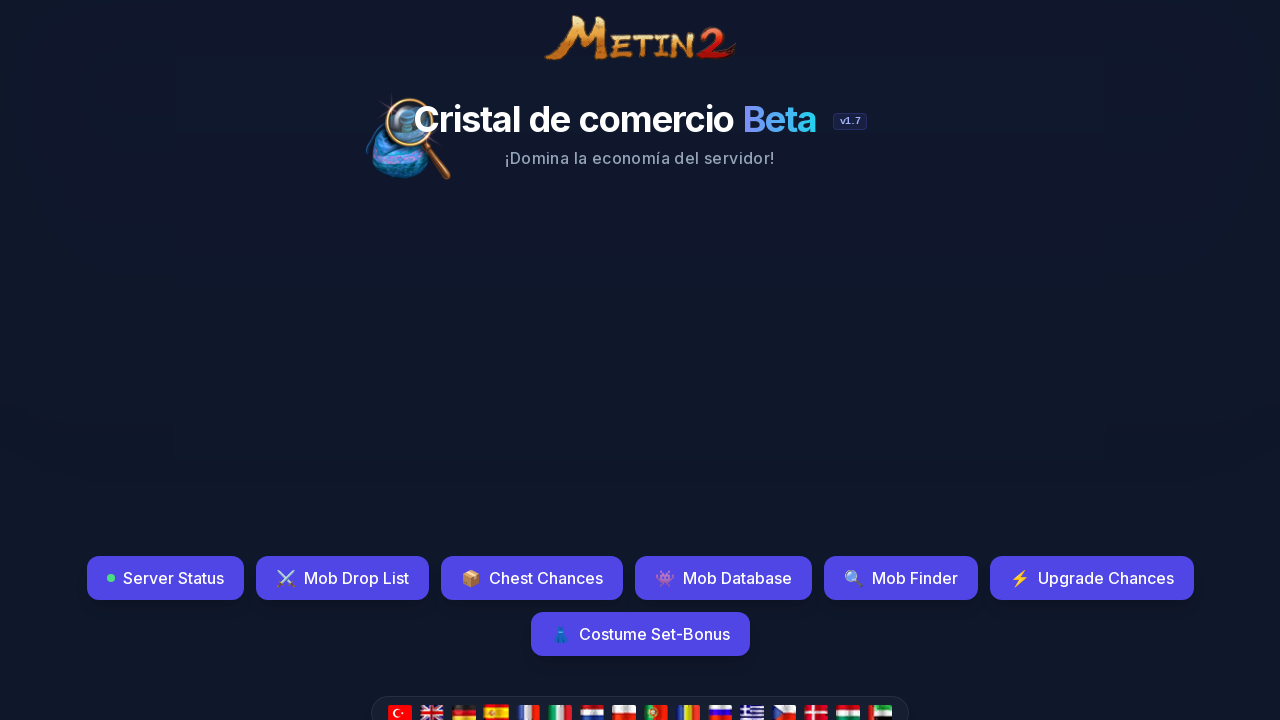

Selected Iberia server (value 506) from server dropdown on #server-select
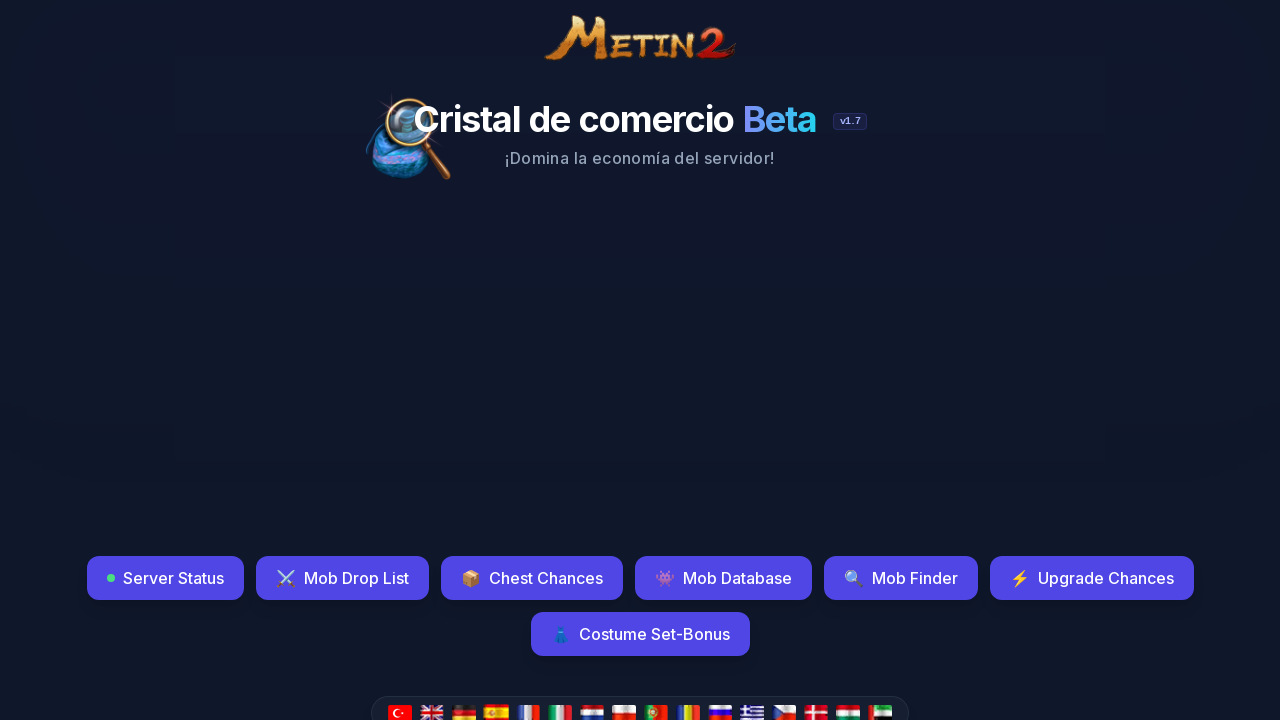

Waited for sort-by dropdown to be available
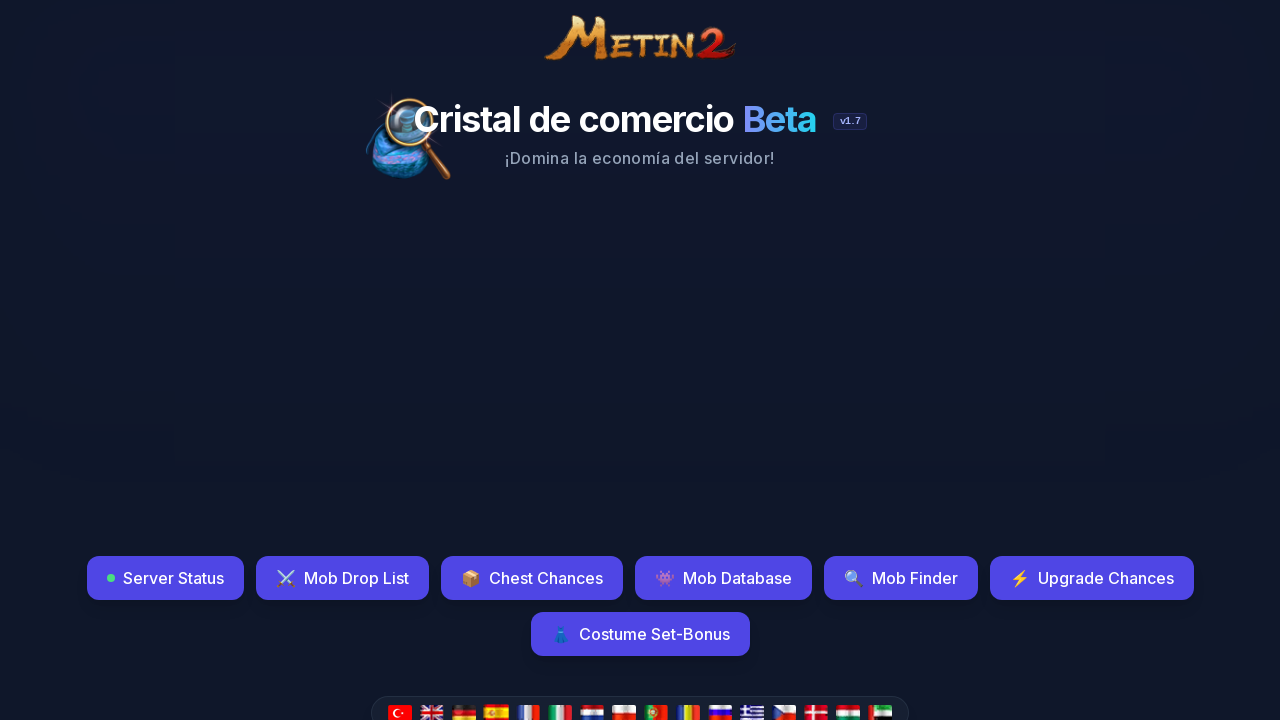

Selected 'Price (Ascending)' sort option on #sort-by-select
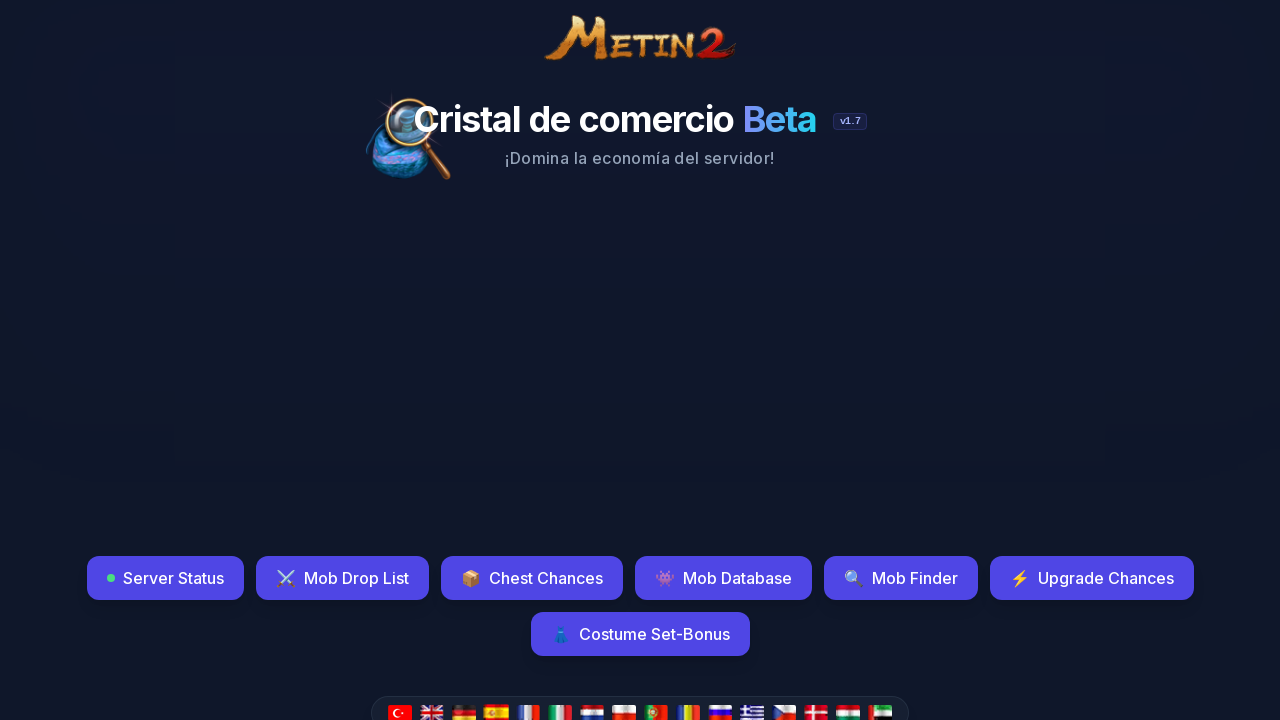

Waited 4 seconds for sorted results to load
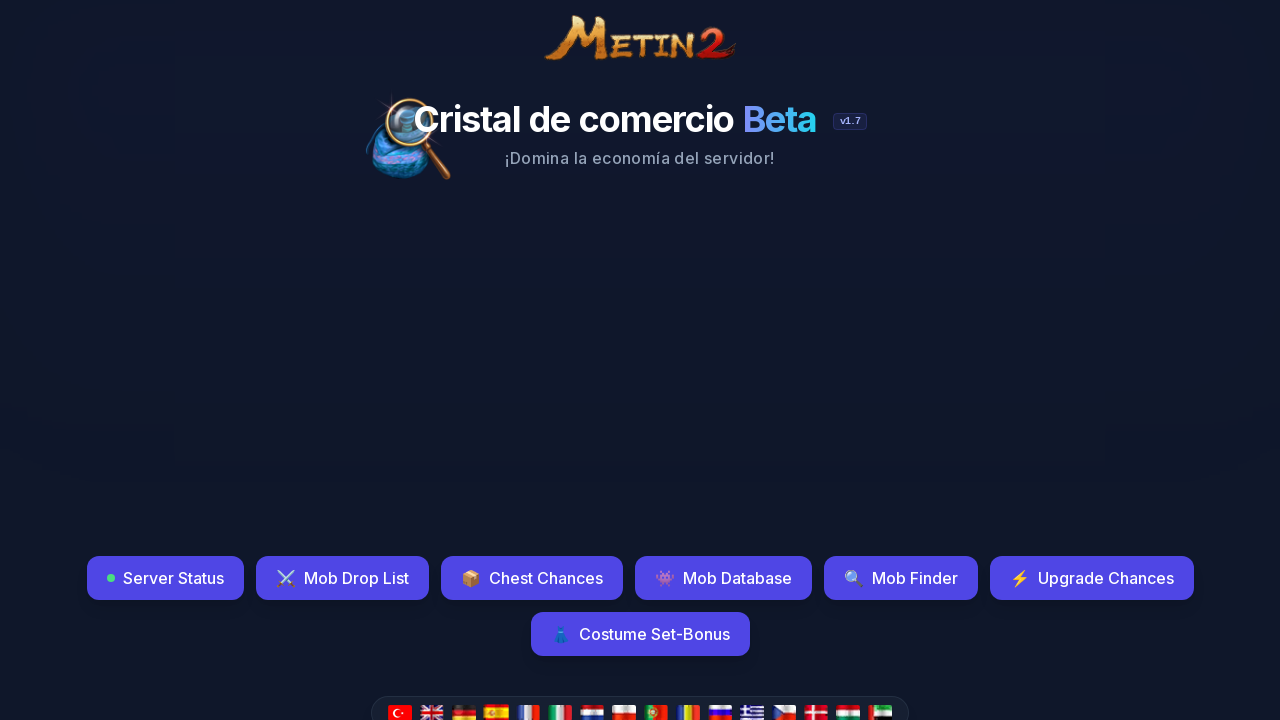

Verified that table with items is displayed
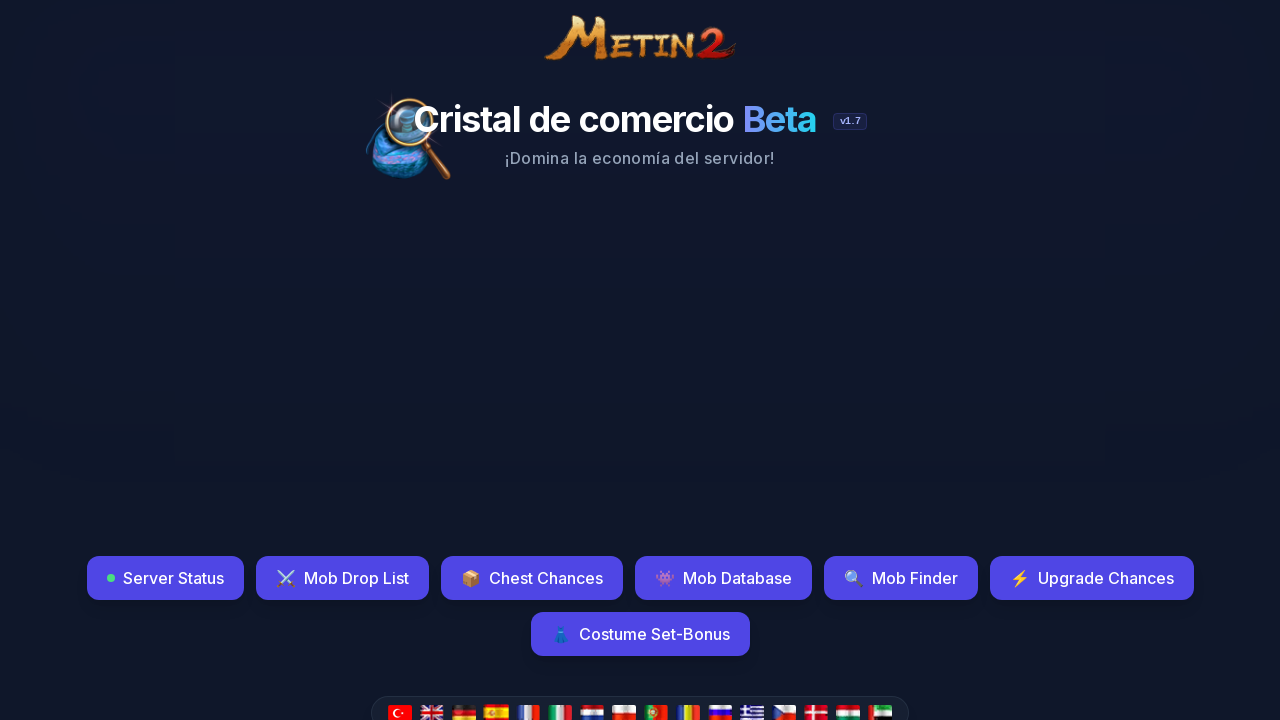

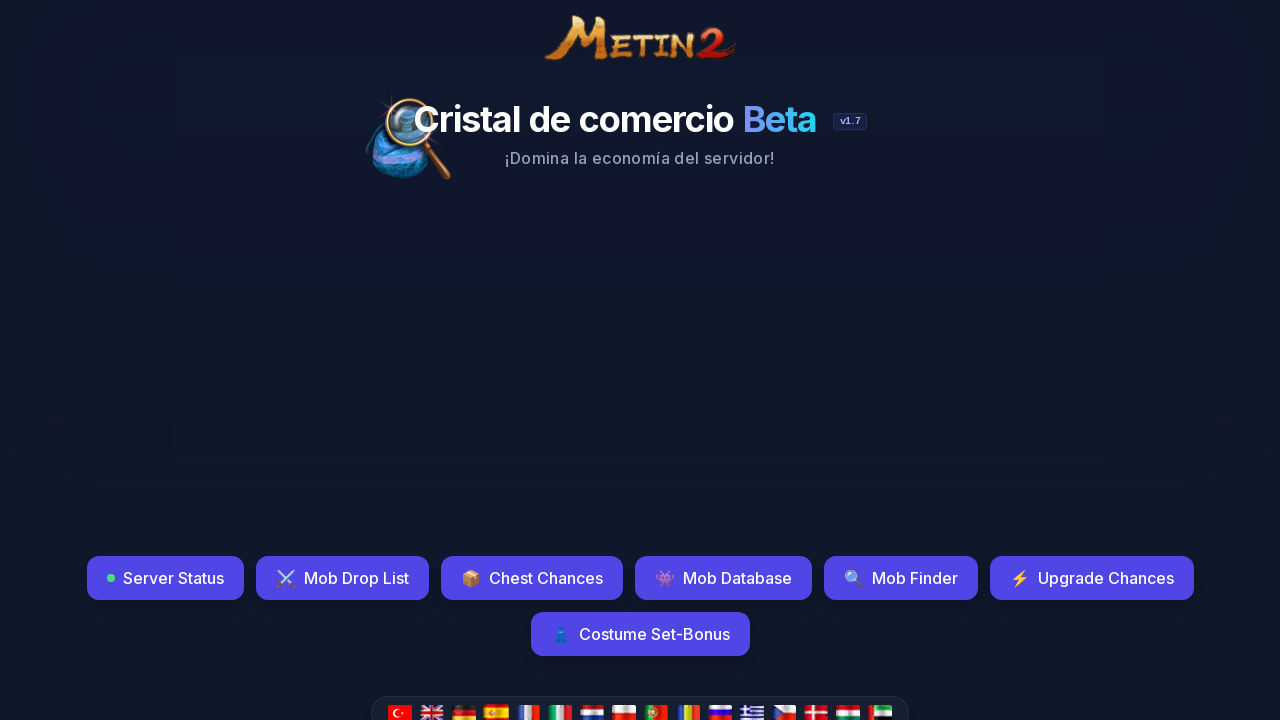